Tests a registration form by filling in required fields (first name, last name, email) and submitting, then verifies the success message is displayed.

Starting URL: http://suninjuly.github.io/registration1.html

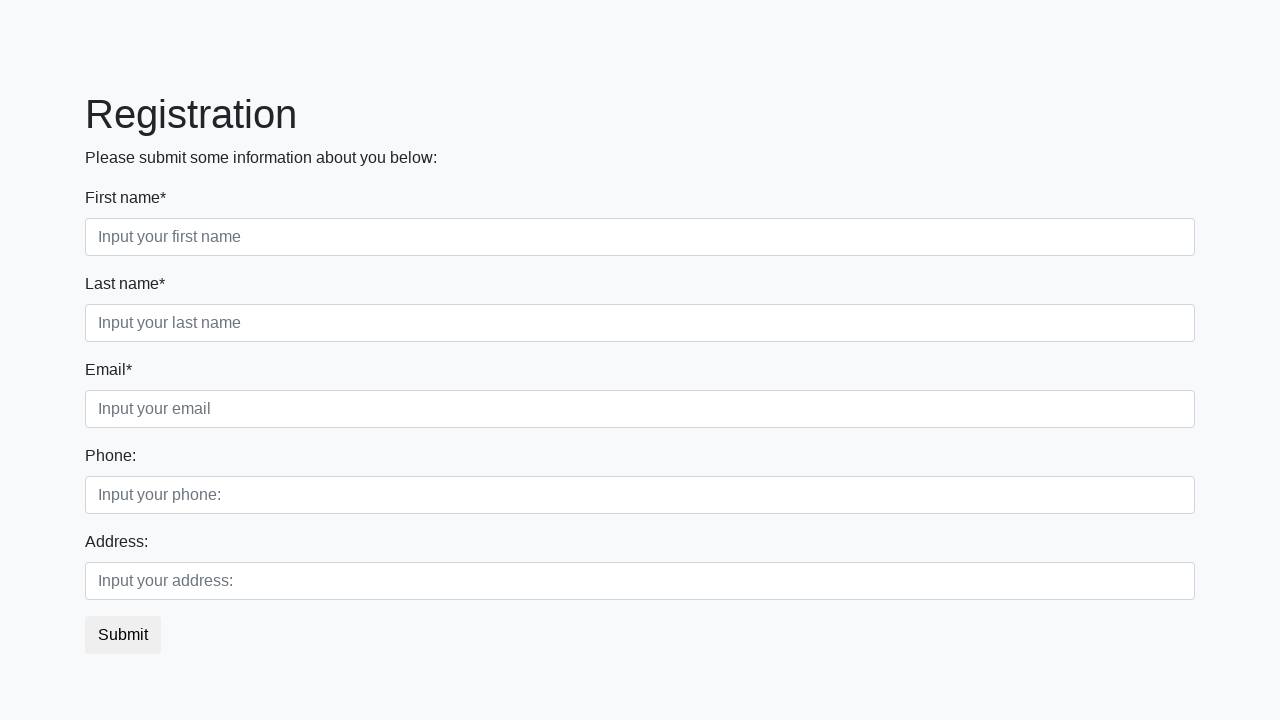

Filled first name field with 'Ivan' on input.form-control.first:required
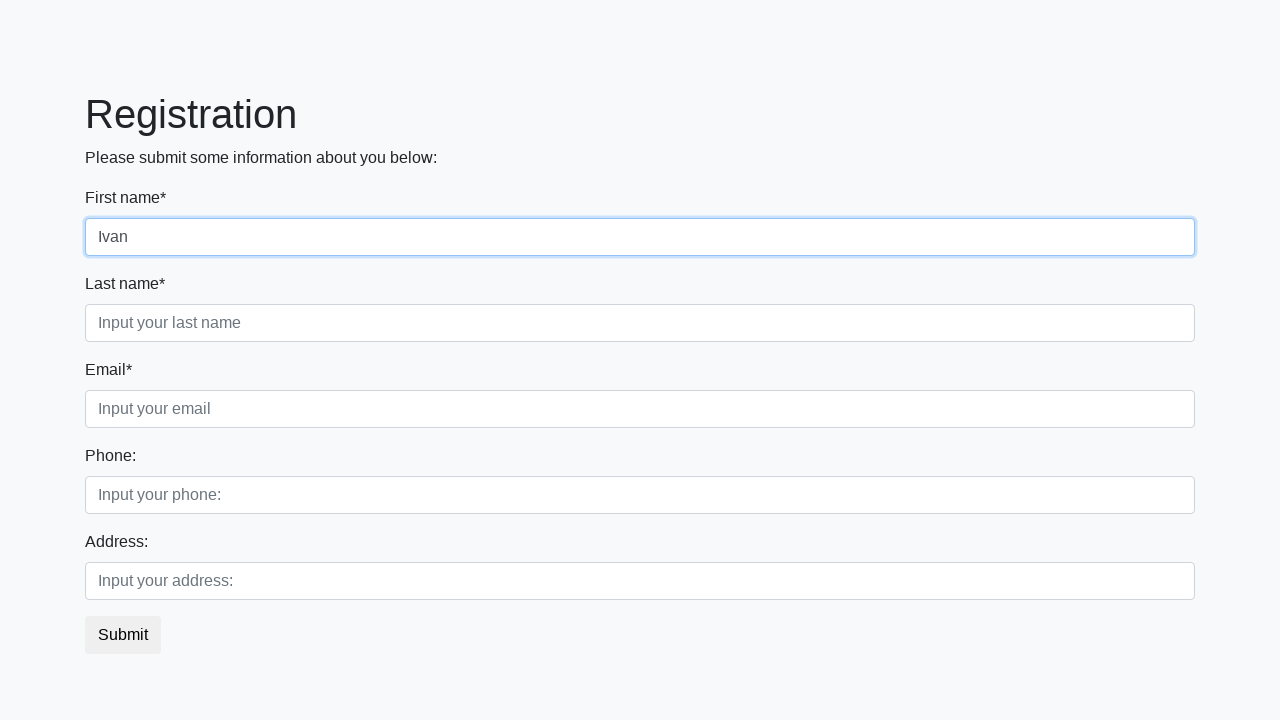

Filled last name field with 'Sokolov' on input.form-control.second:required
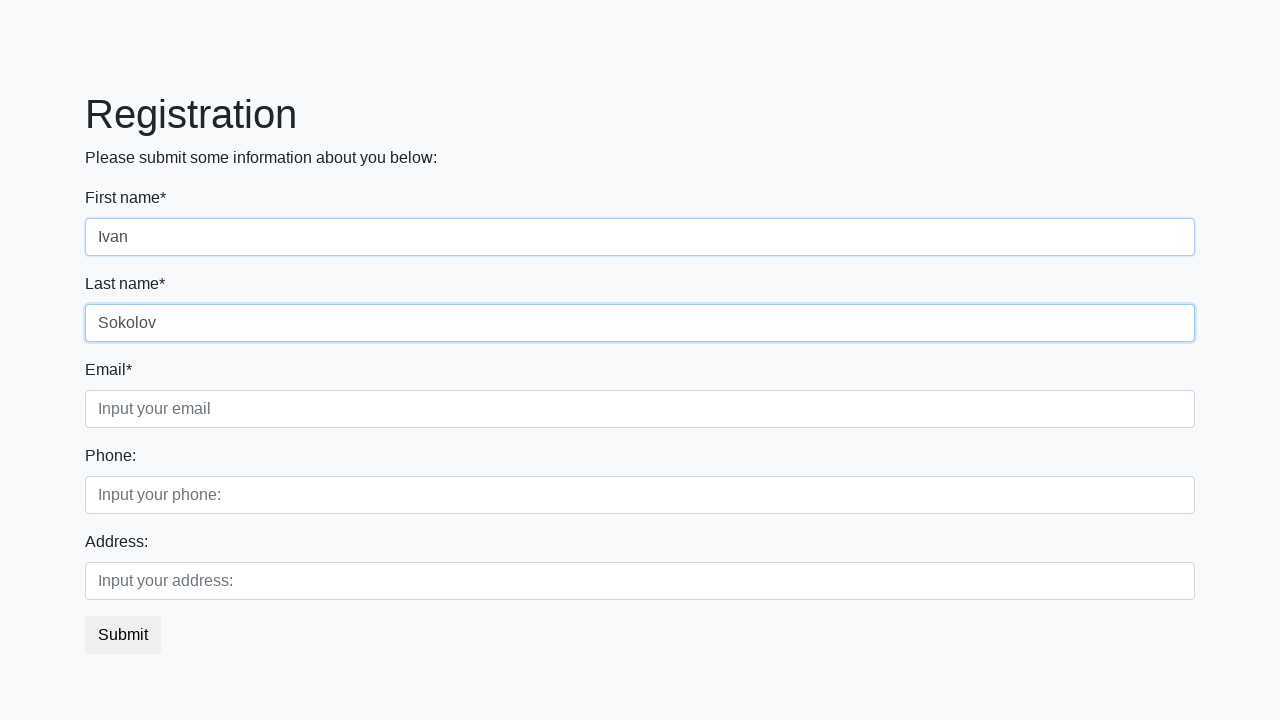

Filled email field with 'isokolov@testmail.com' on input.form-control.third:required
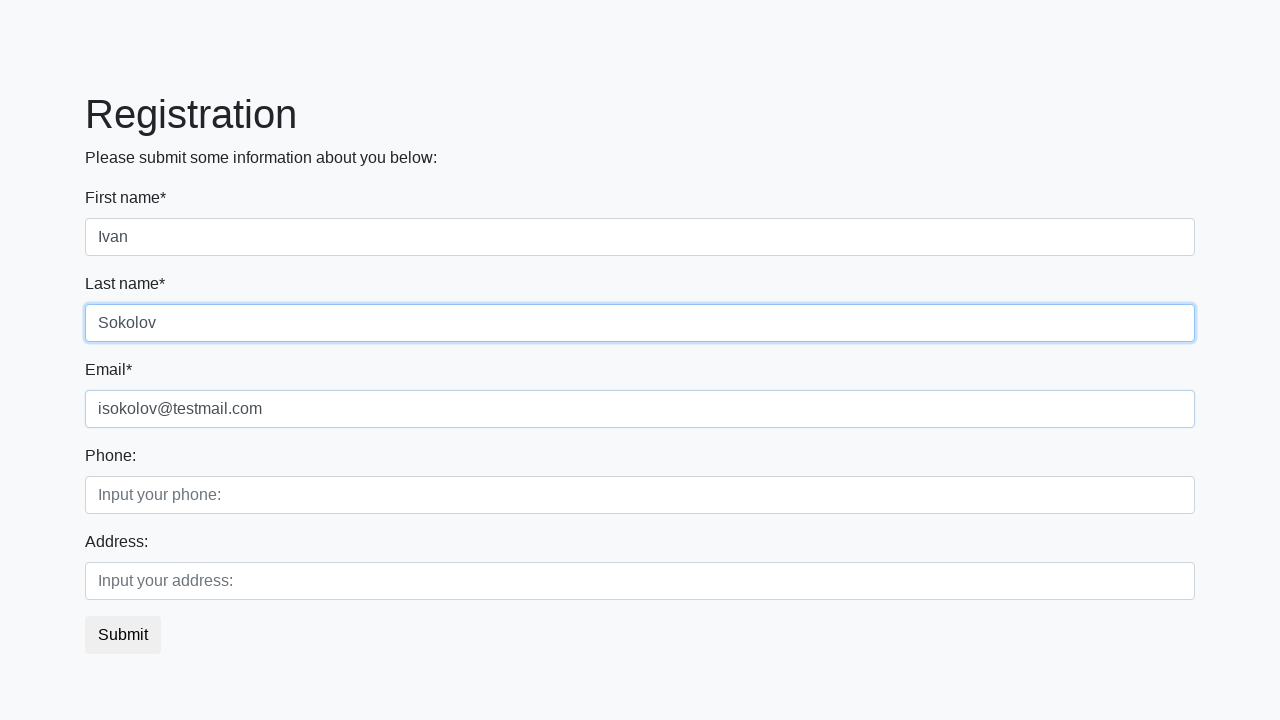

Clicked submit button to register at (123, 635) on button.btn
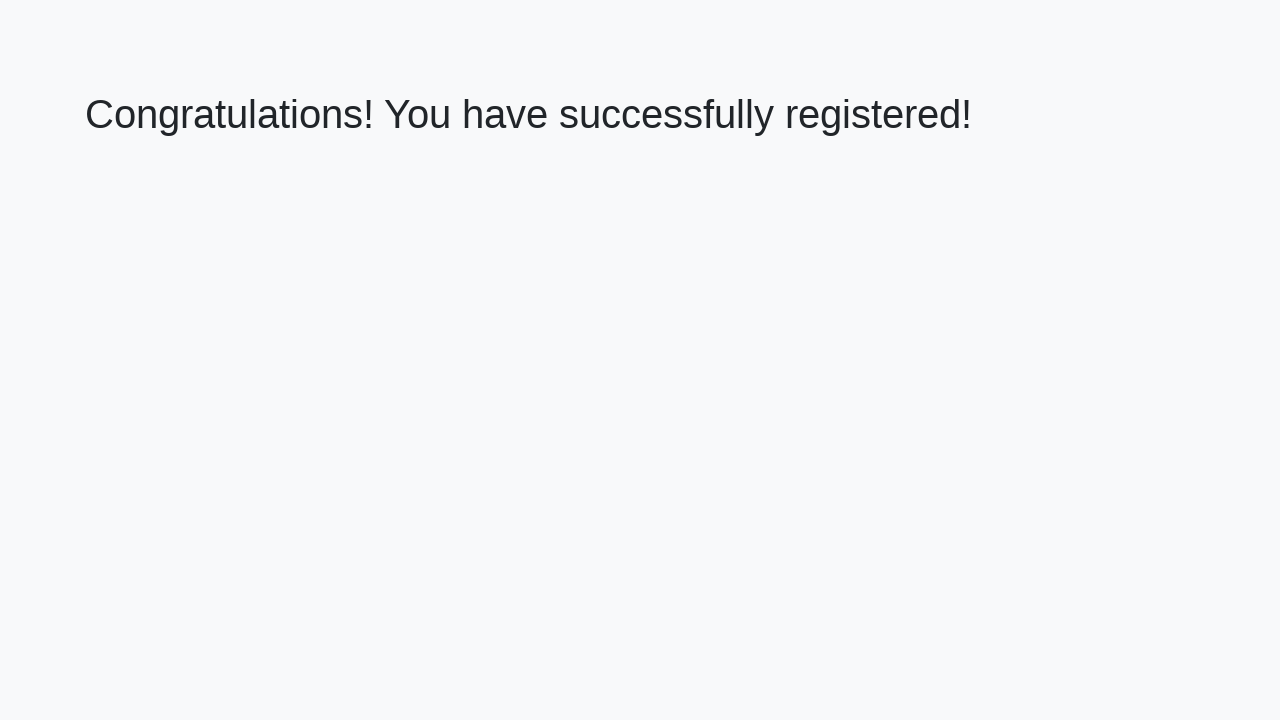

Success message heading loaded
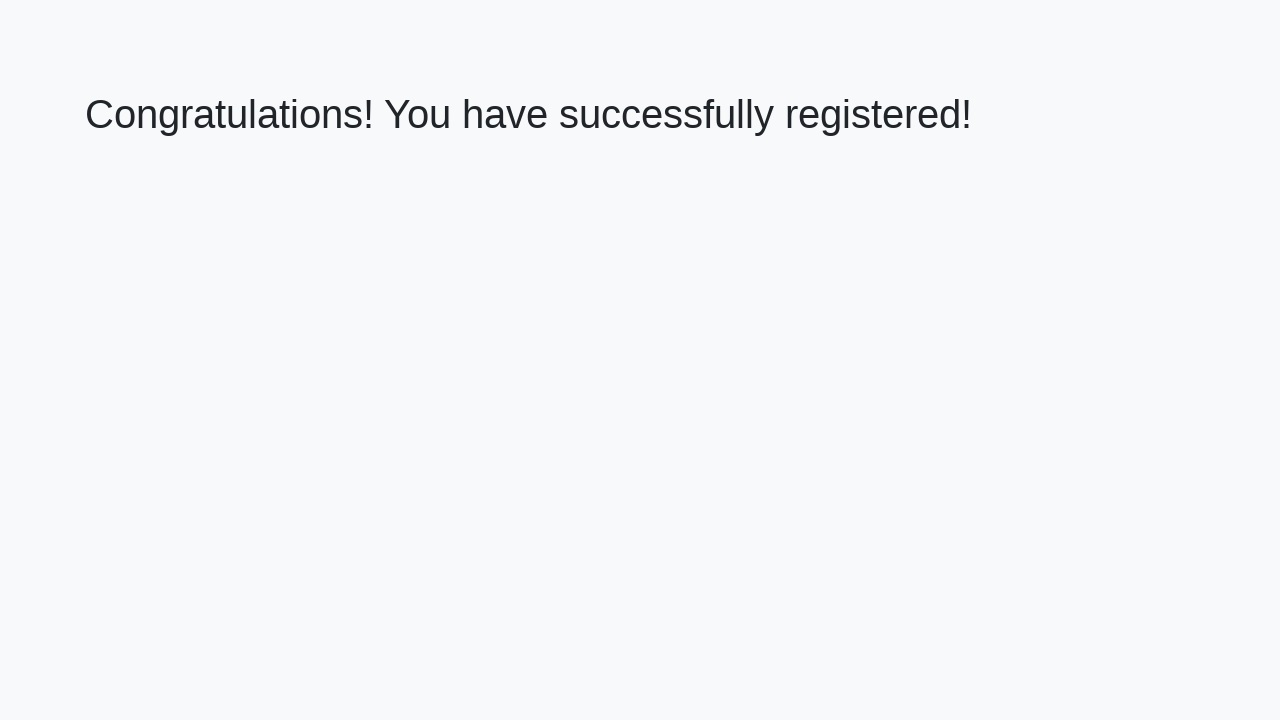

Retrieved success message text
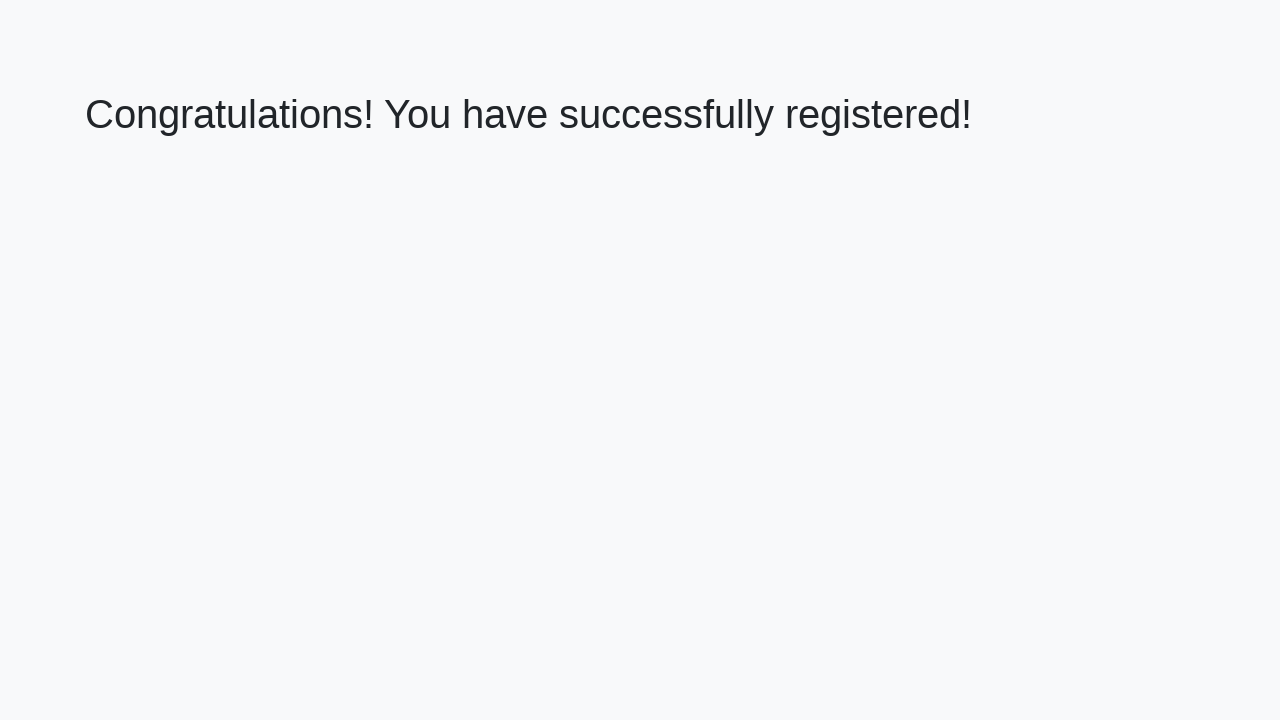

Verified success message matches expected text
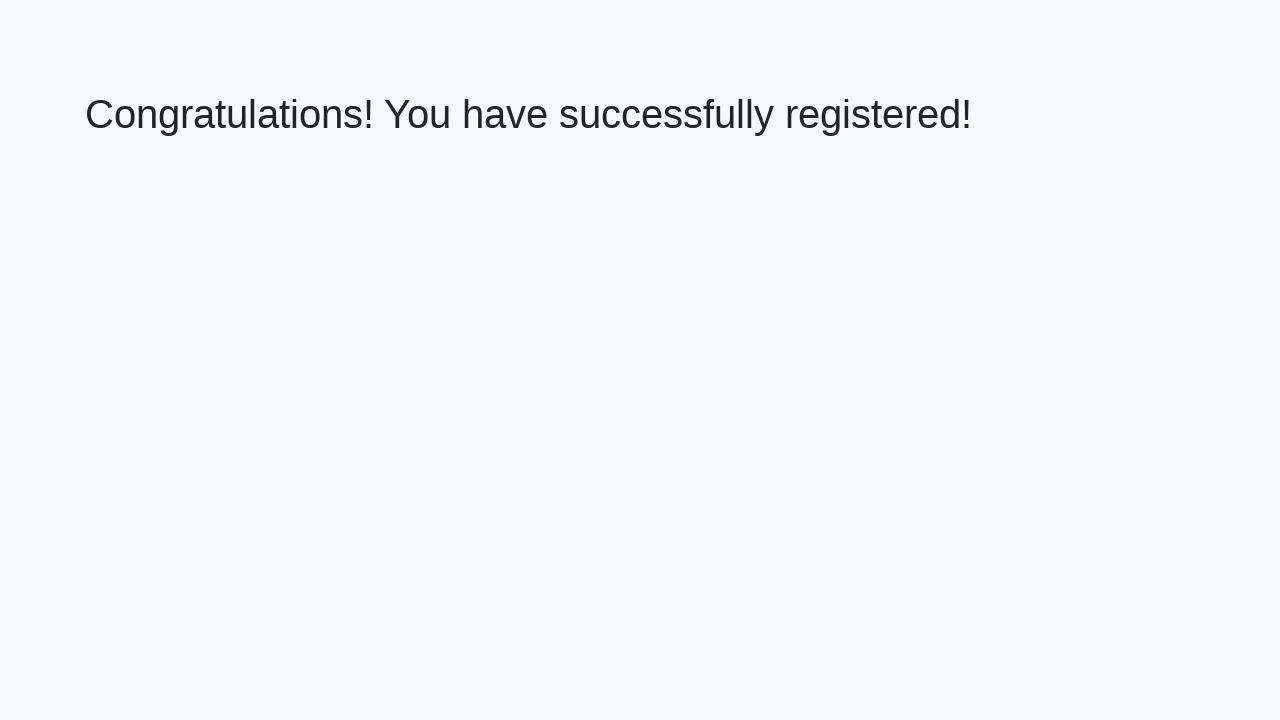

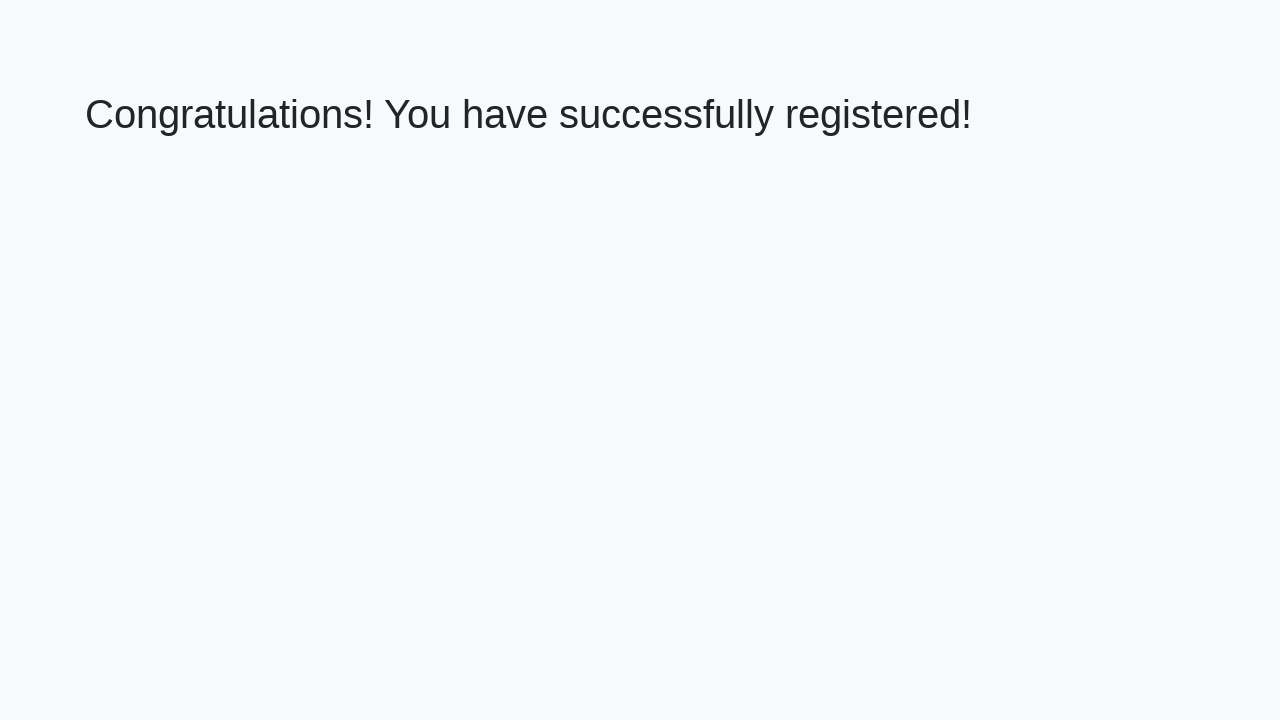